Clicks on Browse Languages menu and verifies the table column headers are "Language" and "Author"

Starting URL: https://www.99-bottles-of-beer.net/

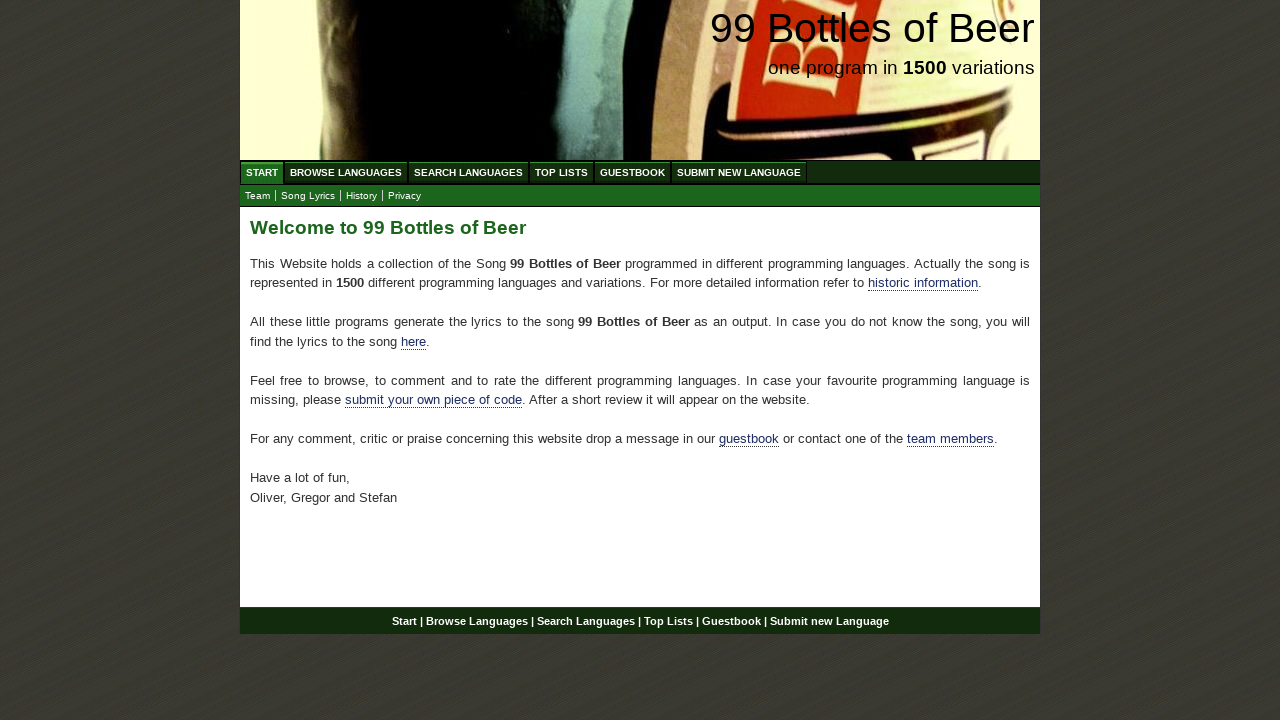

Clicked on Browse Languages menu at (346, 172) on a[href='/abc.html']
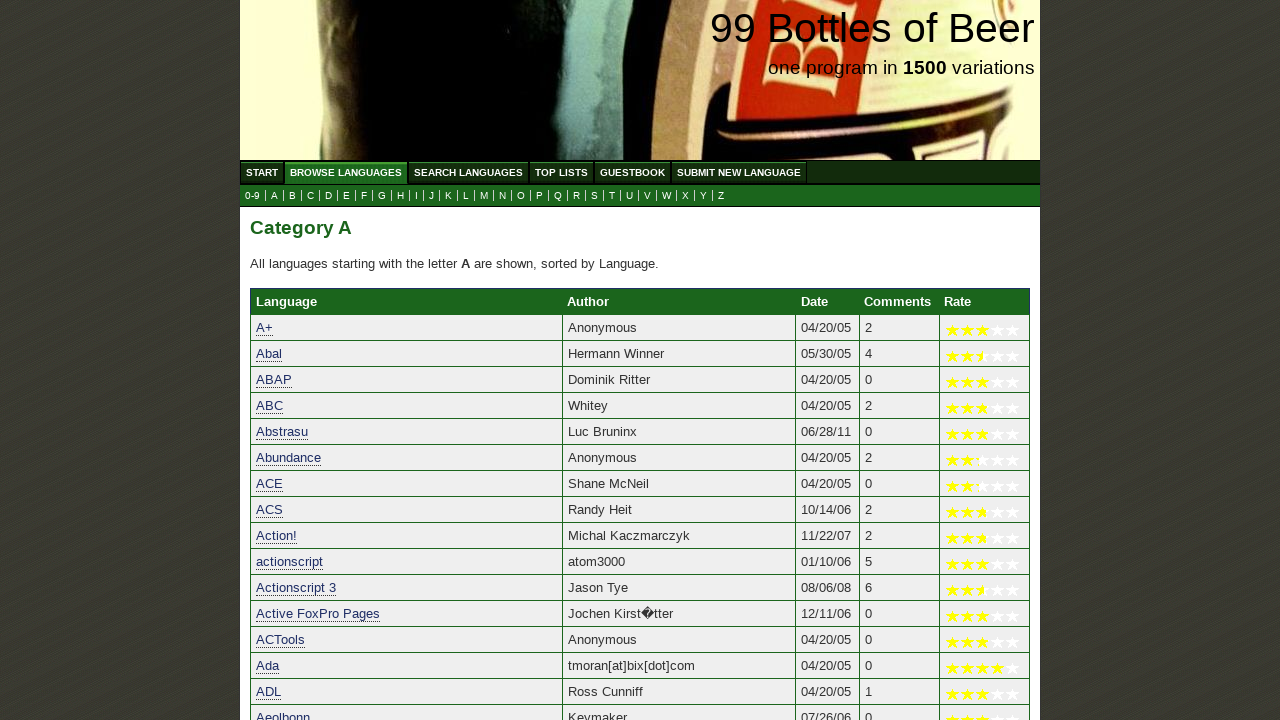

Located first column header element
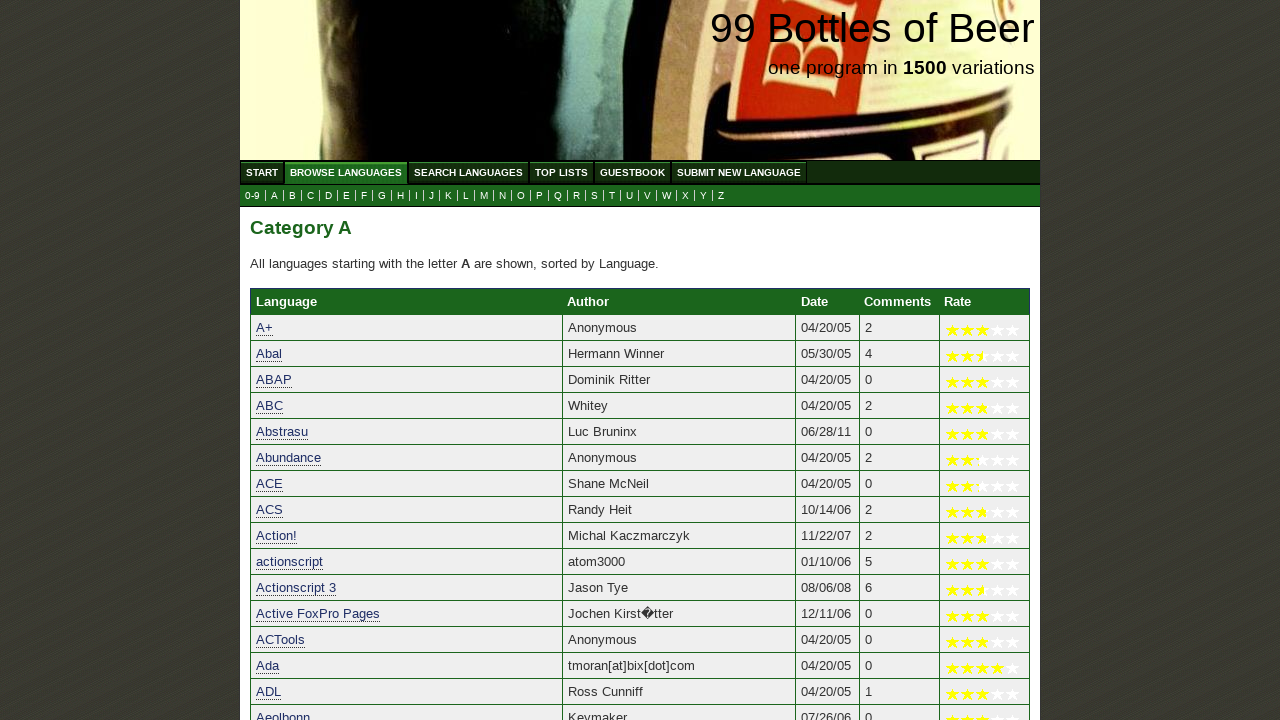

Verified first column header is 'Language'
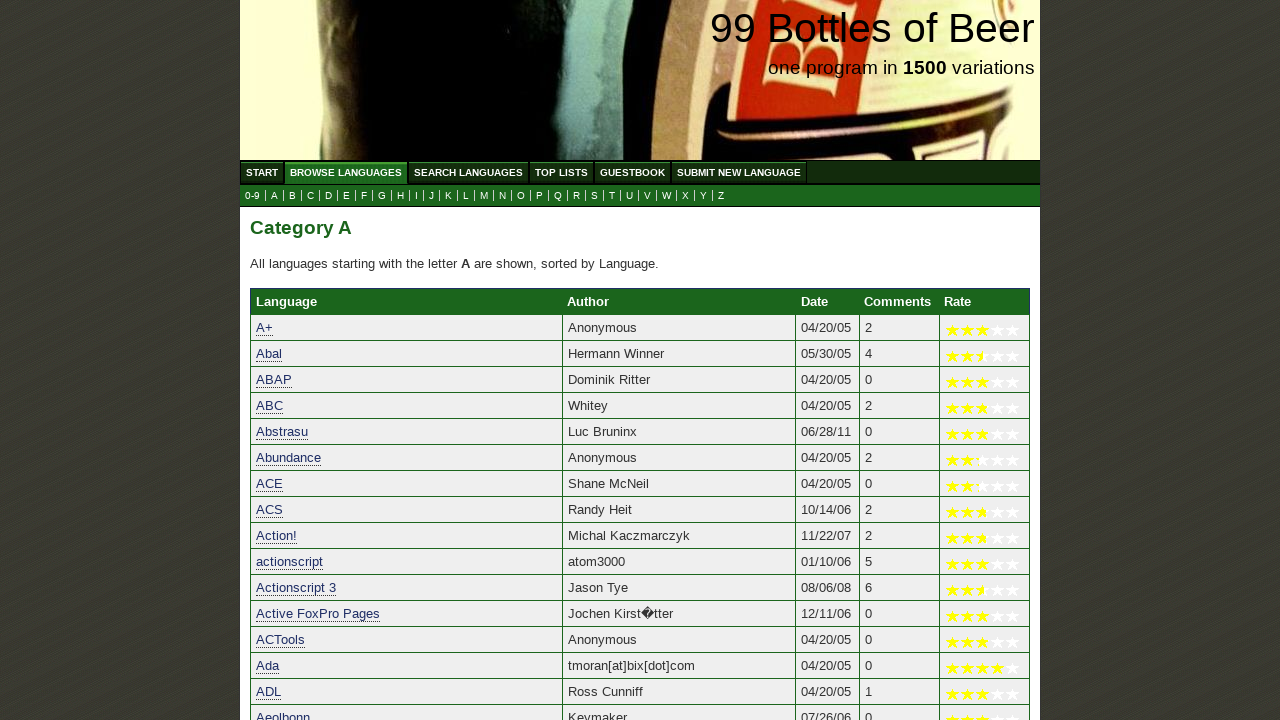

Located second column header element
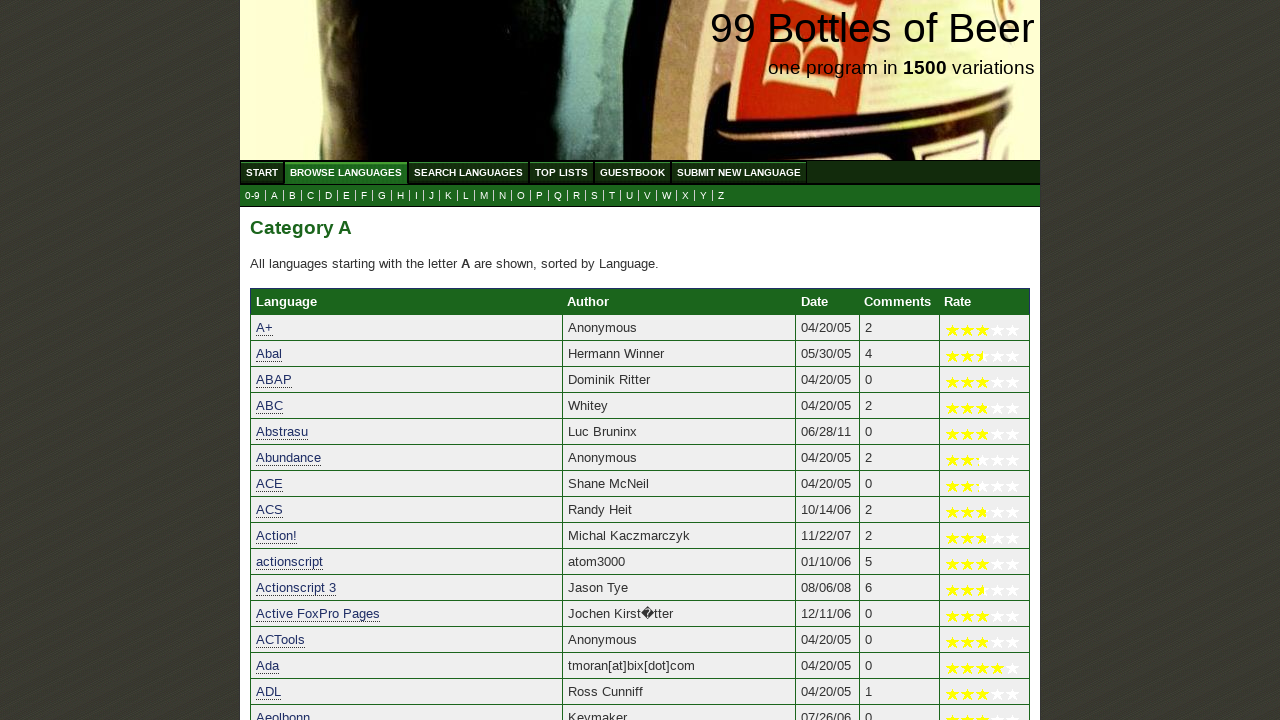

Verified second column header is 'Author'
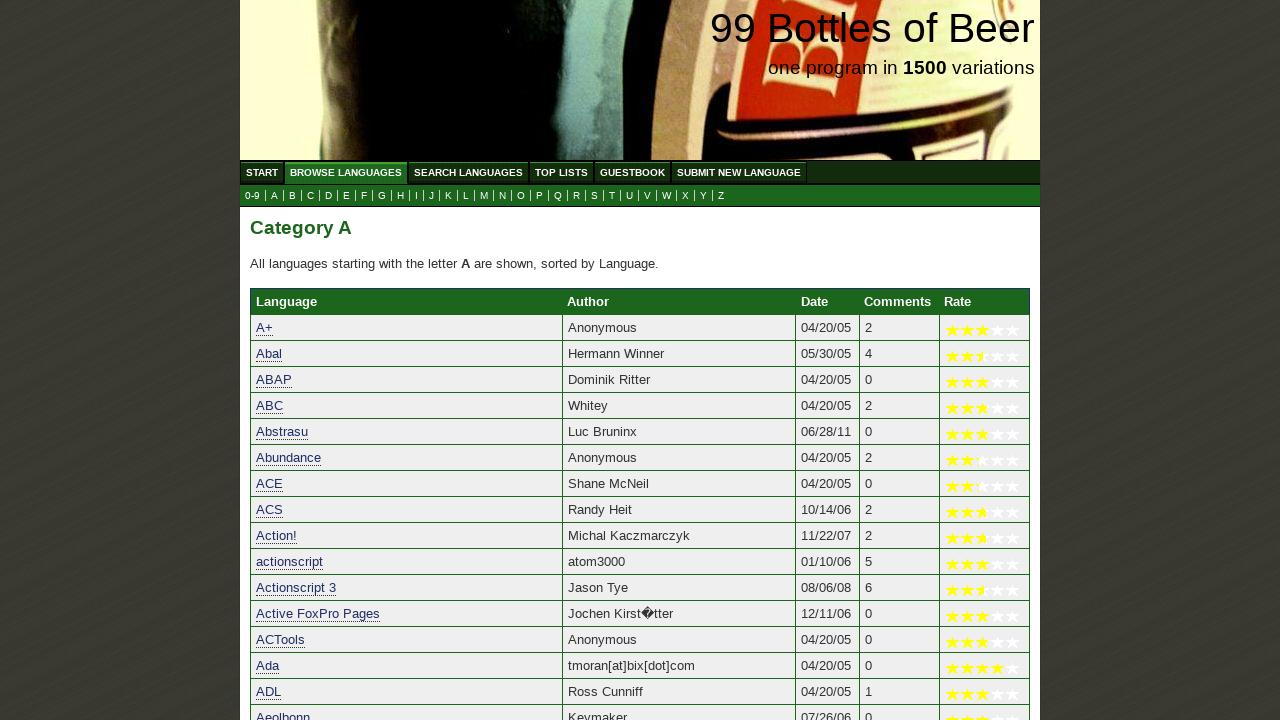

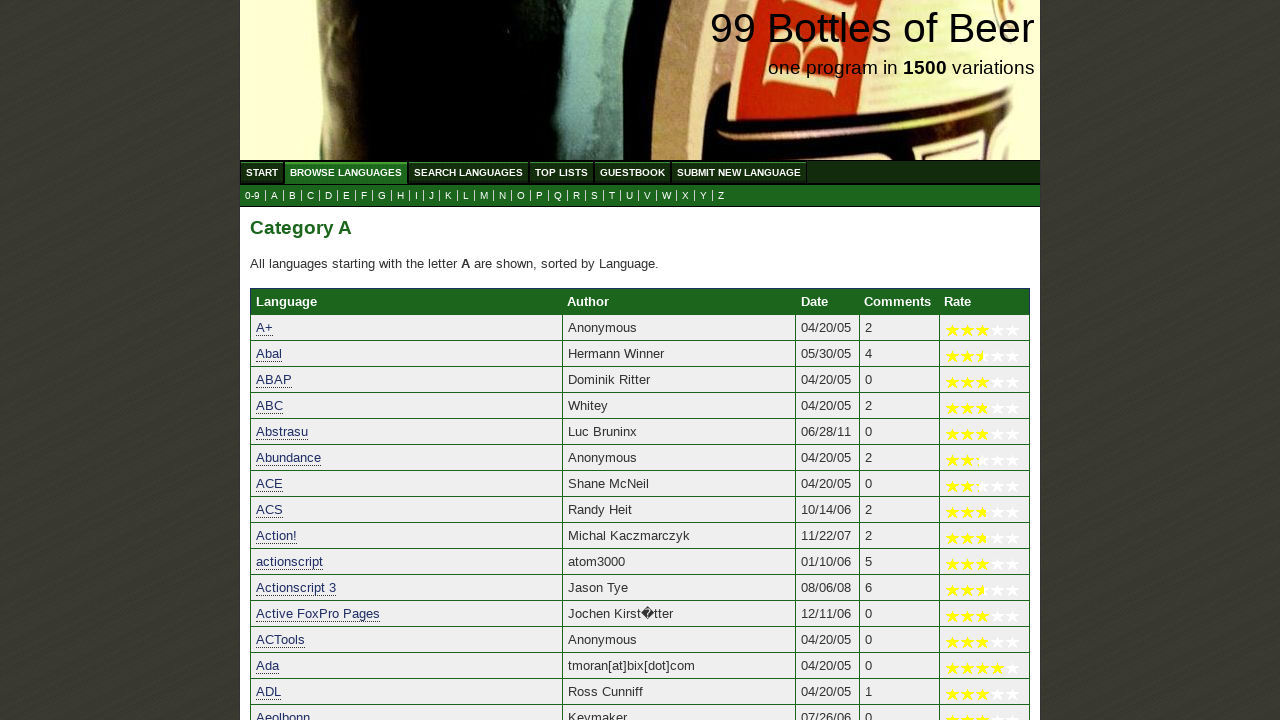